Tests handling child windows by clicking a button that opens a new window and verifying content

Starting URL: https://demoqa.com/browser-windows

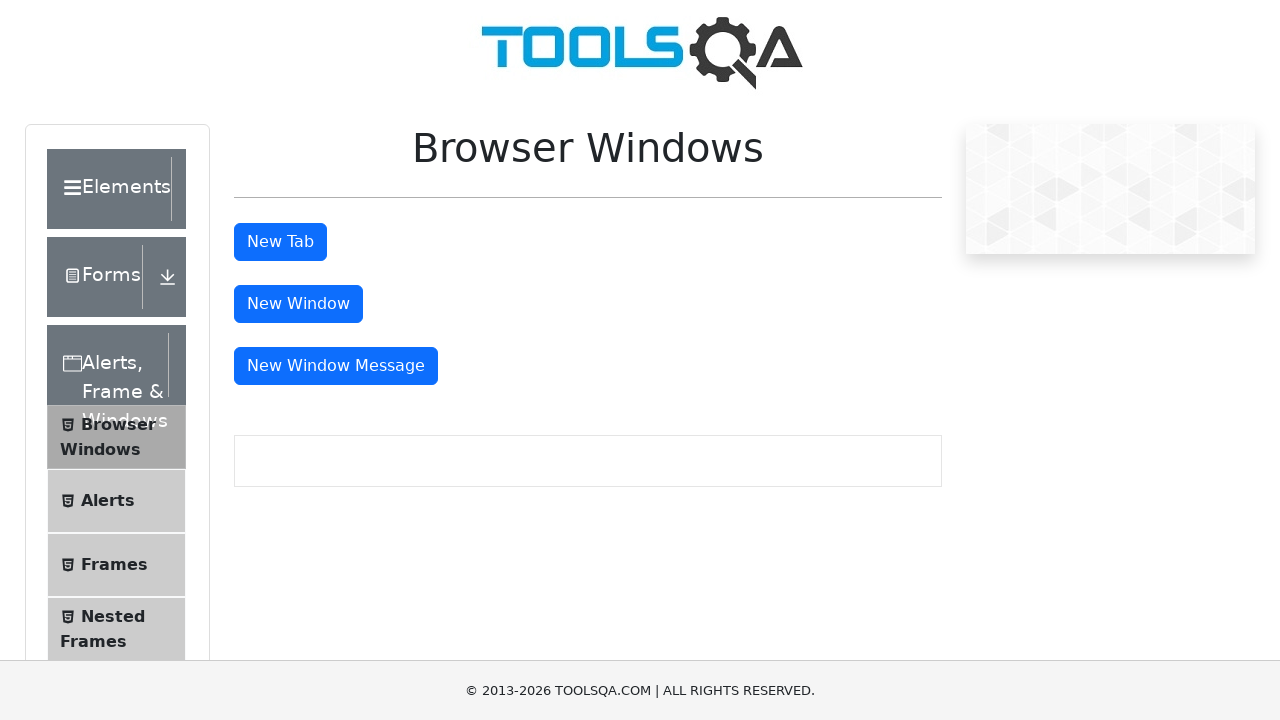

Clicked button to open new window at (298, 304) on #windowButton
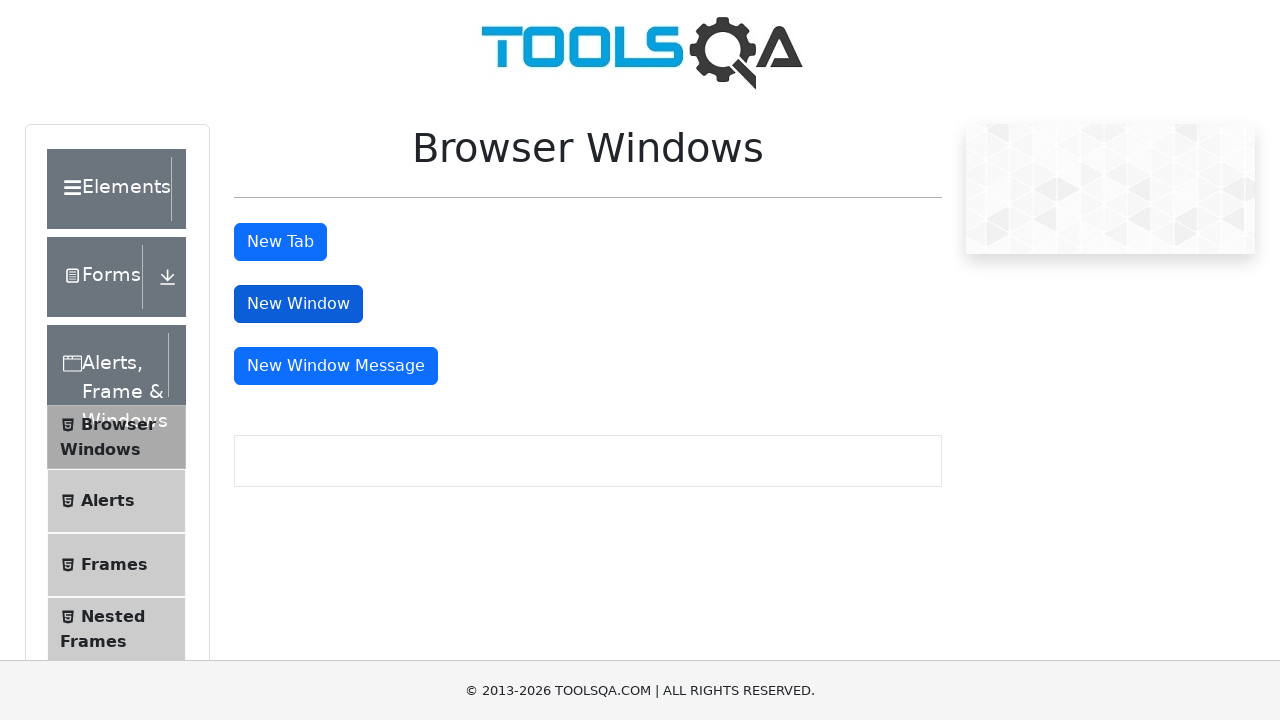

New window opened and captured
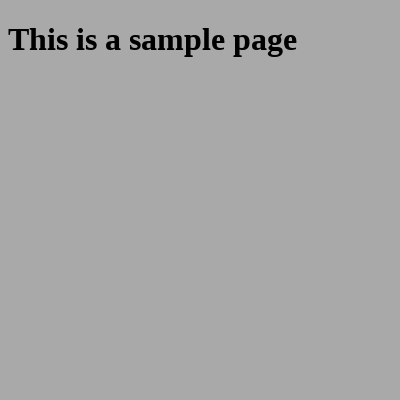

Retrieved heading text from new window
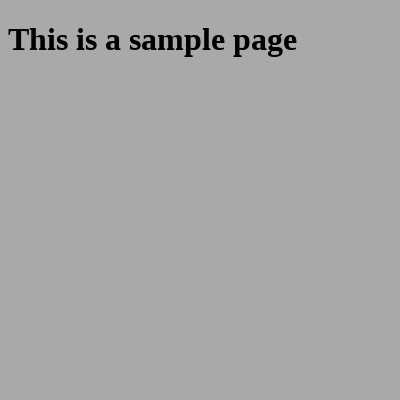

Verified heading text contains expected content
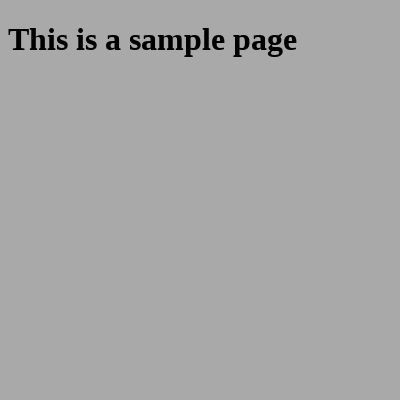

Closed new window
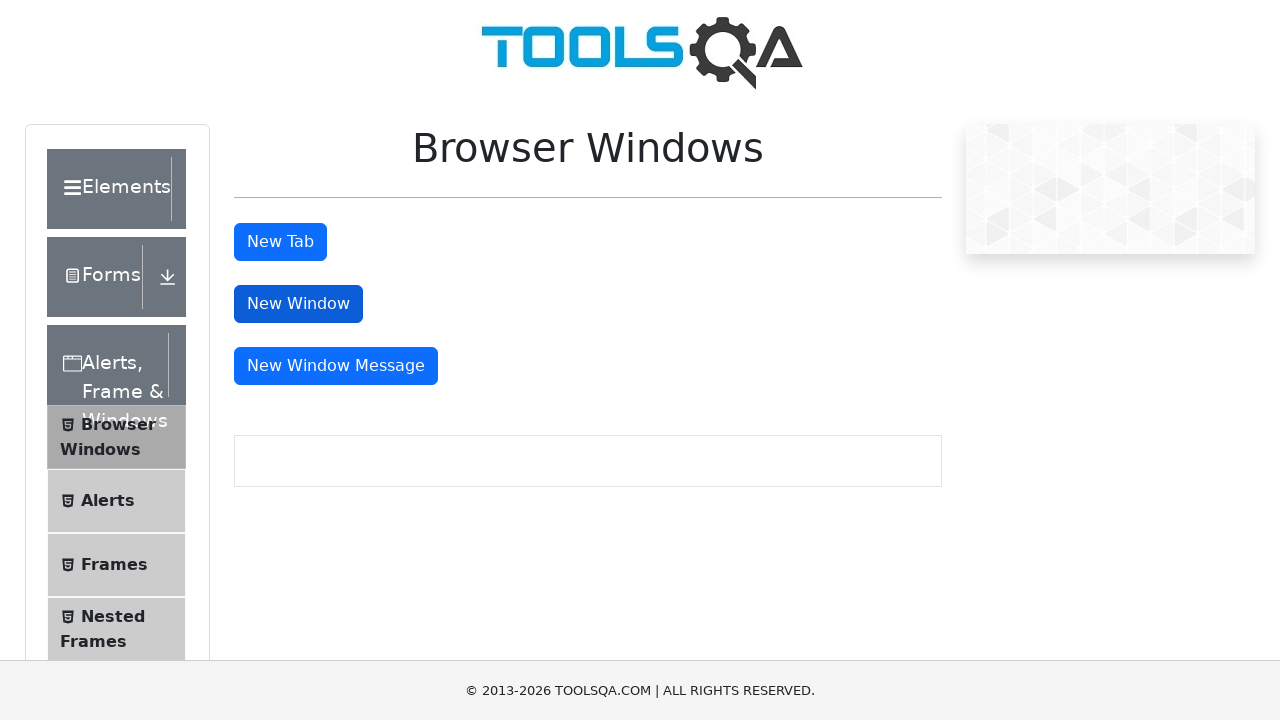

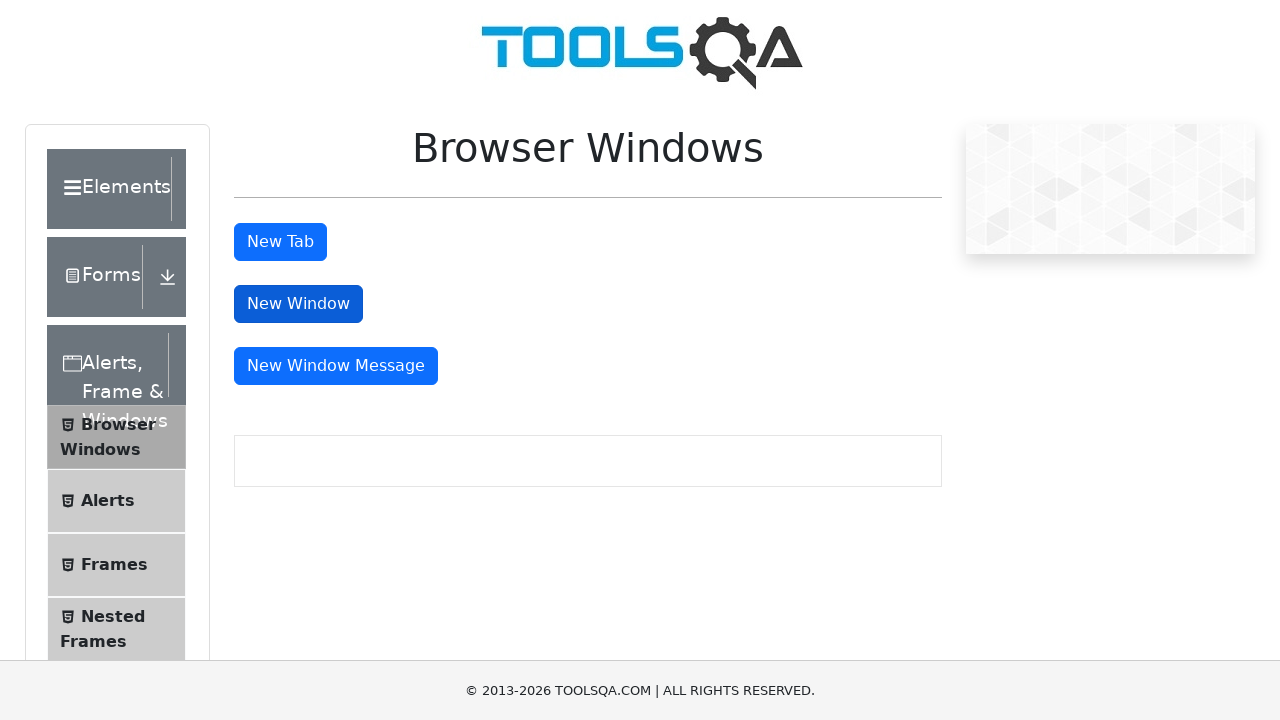